Tests that the Email column in table 1 can be sorted in ascending order by clicking the column header and verifying values are ordered alphabetically

Starting URL: https://the-internet.herokuapp.com/tables

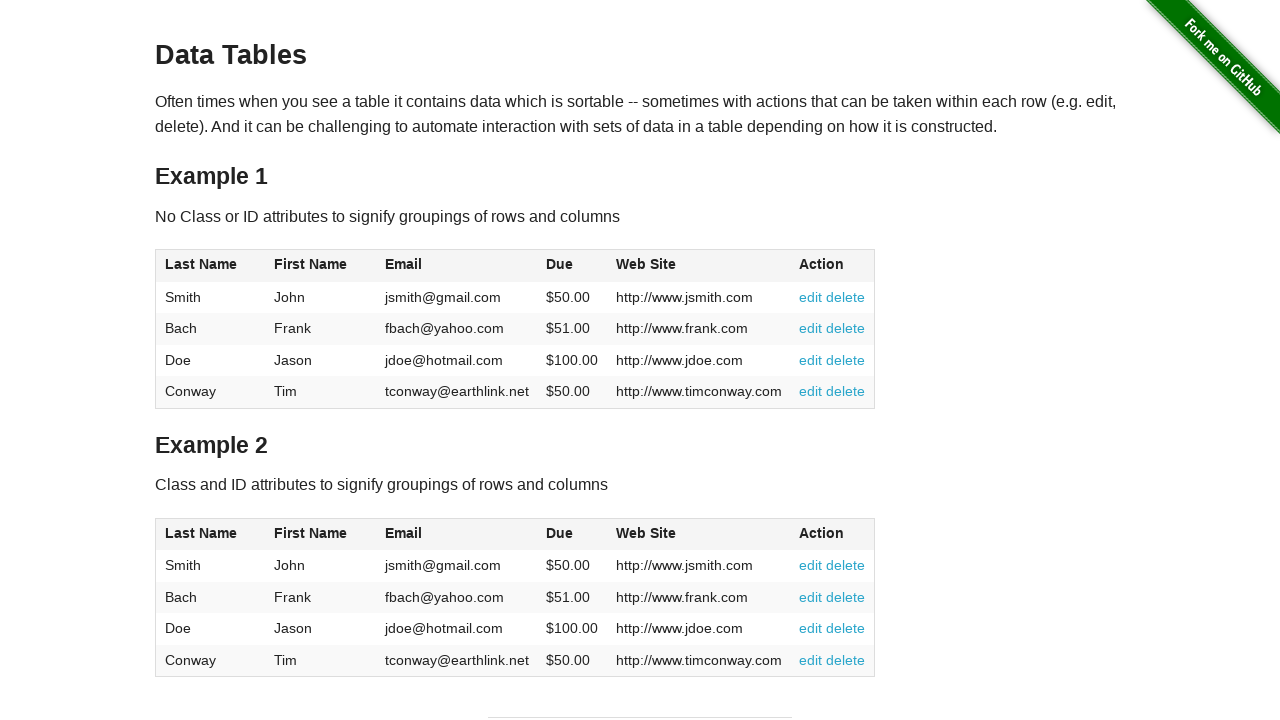

Clicked Email column header in table 1 to sort ascending at (457, 266) on #table1 thead tr th:nth-of-type(3)
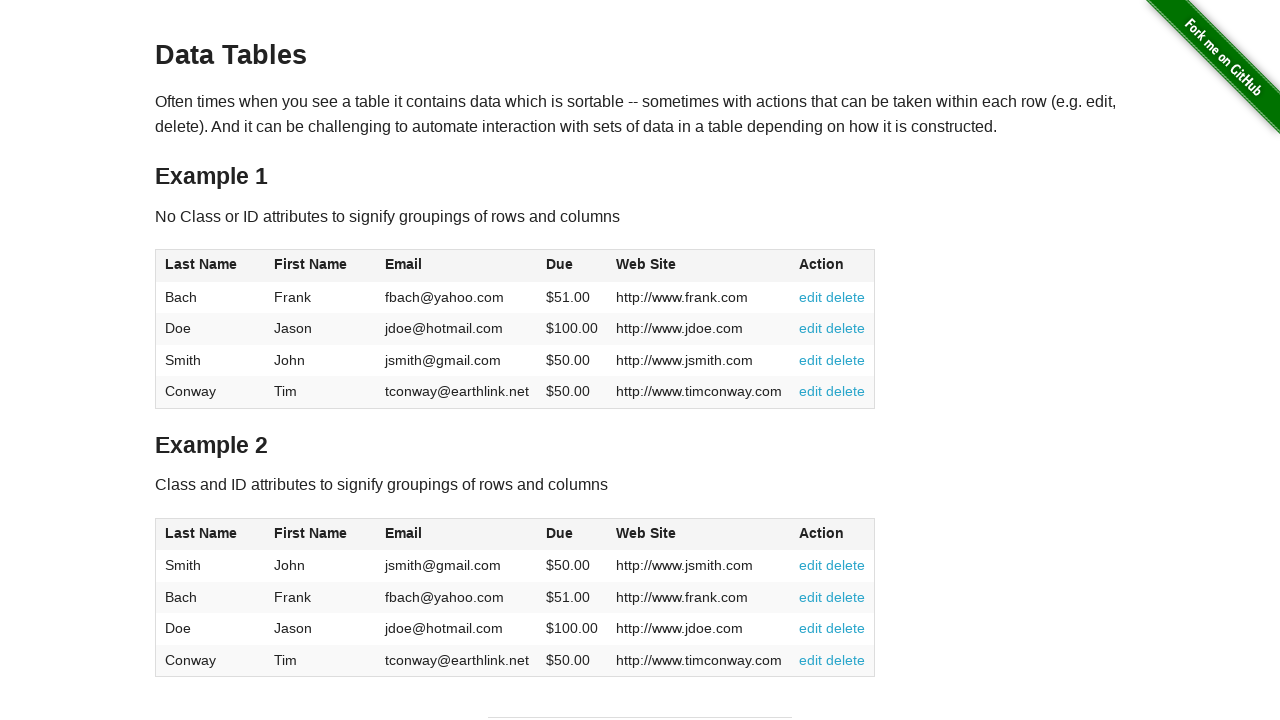

Table 1 updated after sorting by Email column
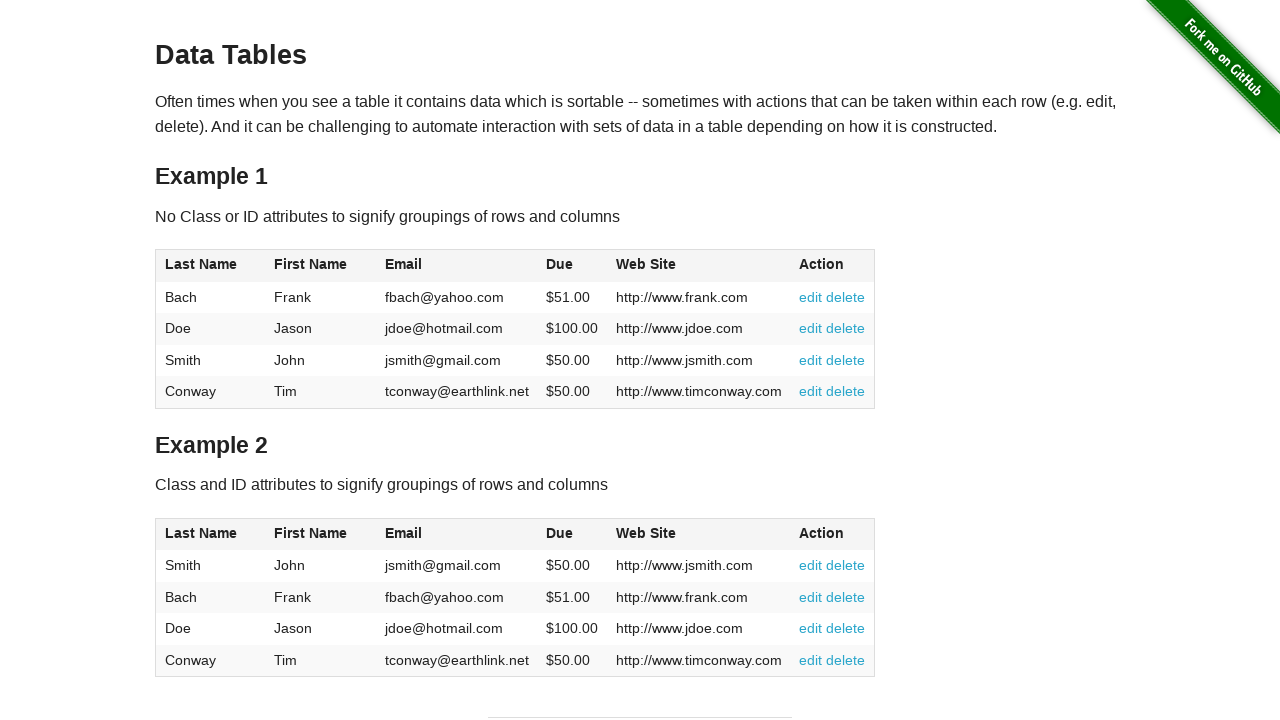

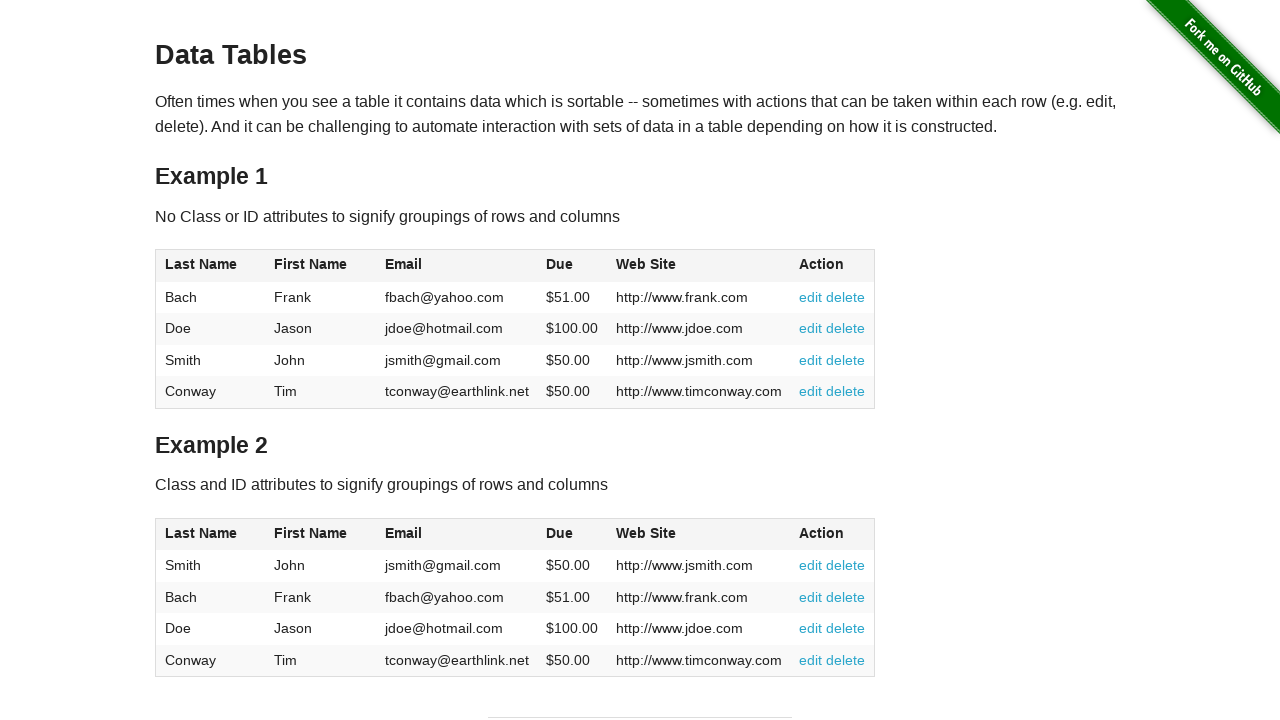